Tests double click functionality by scrolling to a button and double-clicking it

Starting URL: http://omayo.blogspot.com

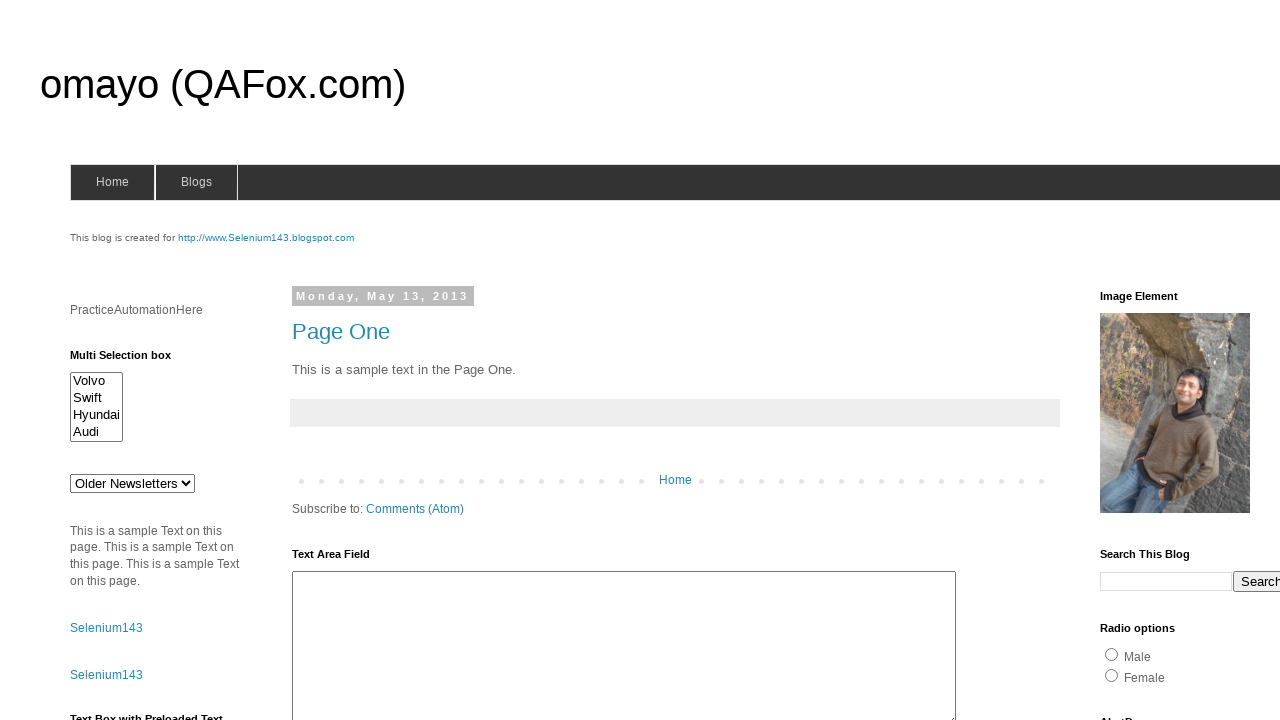

Scrolled button with id 'myBtn' into view
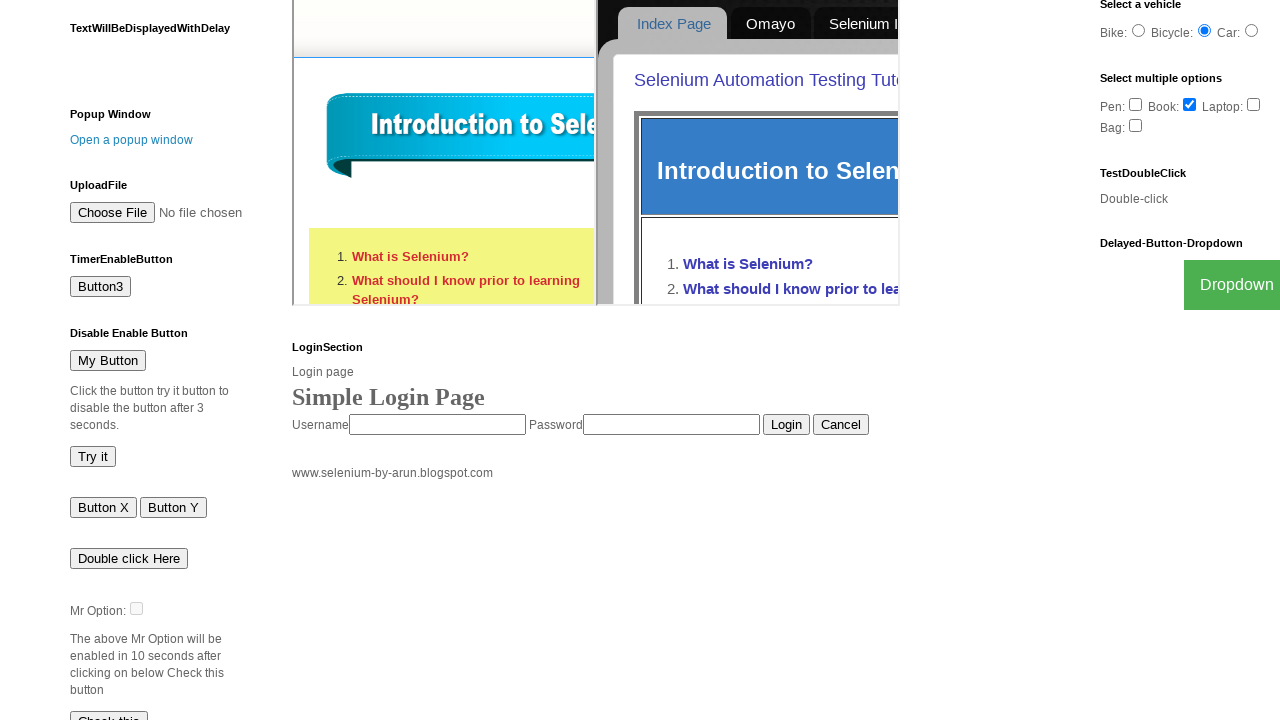

Double-clicked the 'Double click Here' button at (129, 558) on xpath=//button[contains(text(),'Double click Here')]
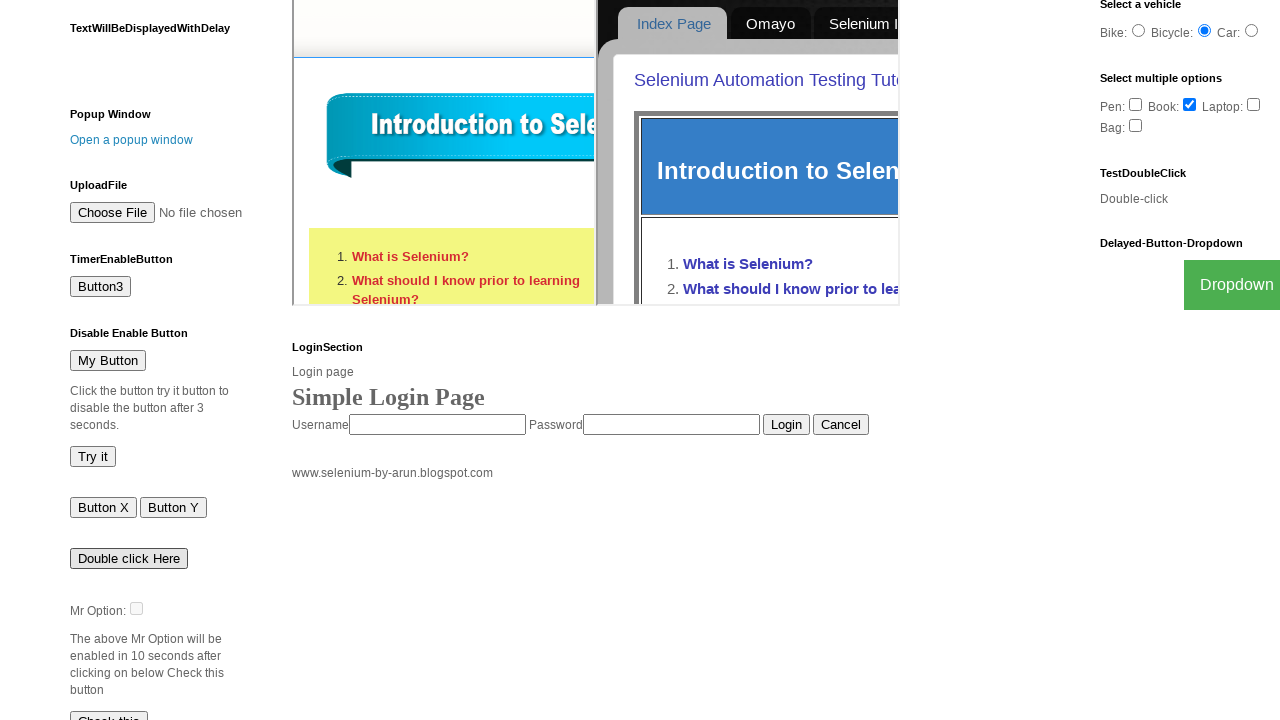

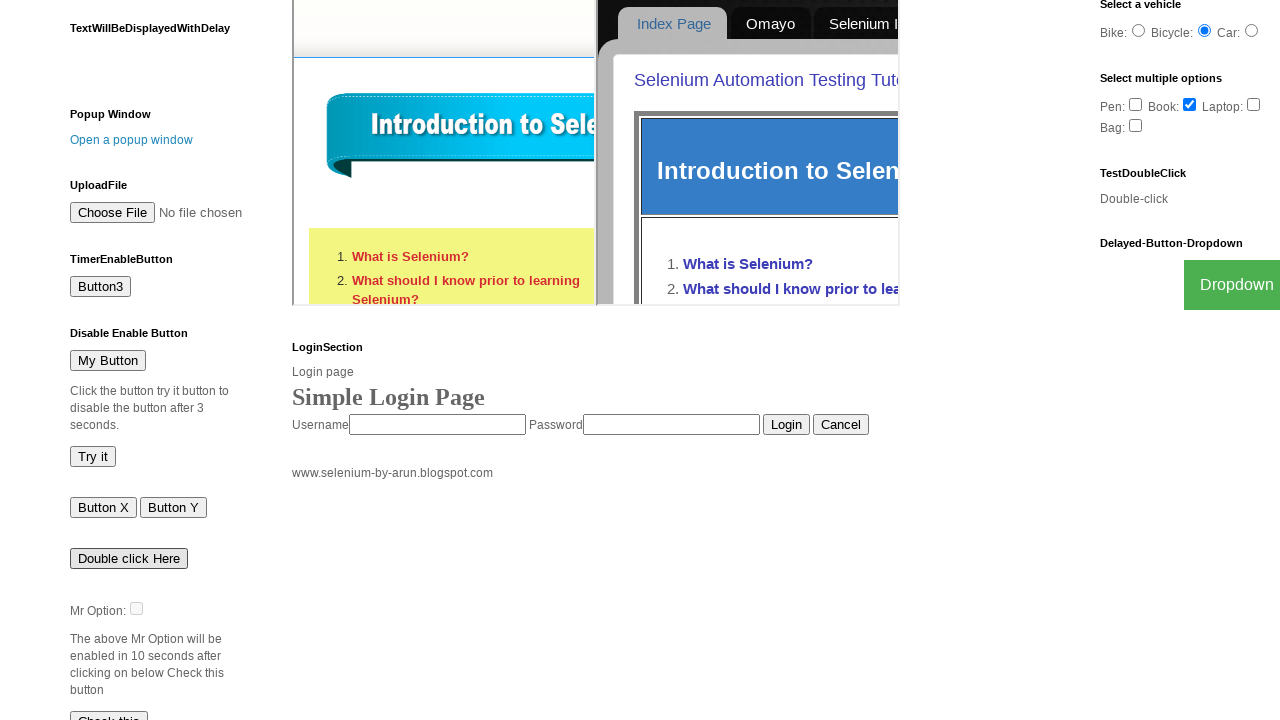